Tests date picker functionality by selecting a specific date using dropdown selects for month and year

Starting URL: https://demoqa.com/date-picker

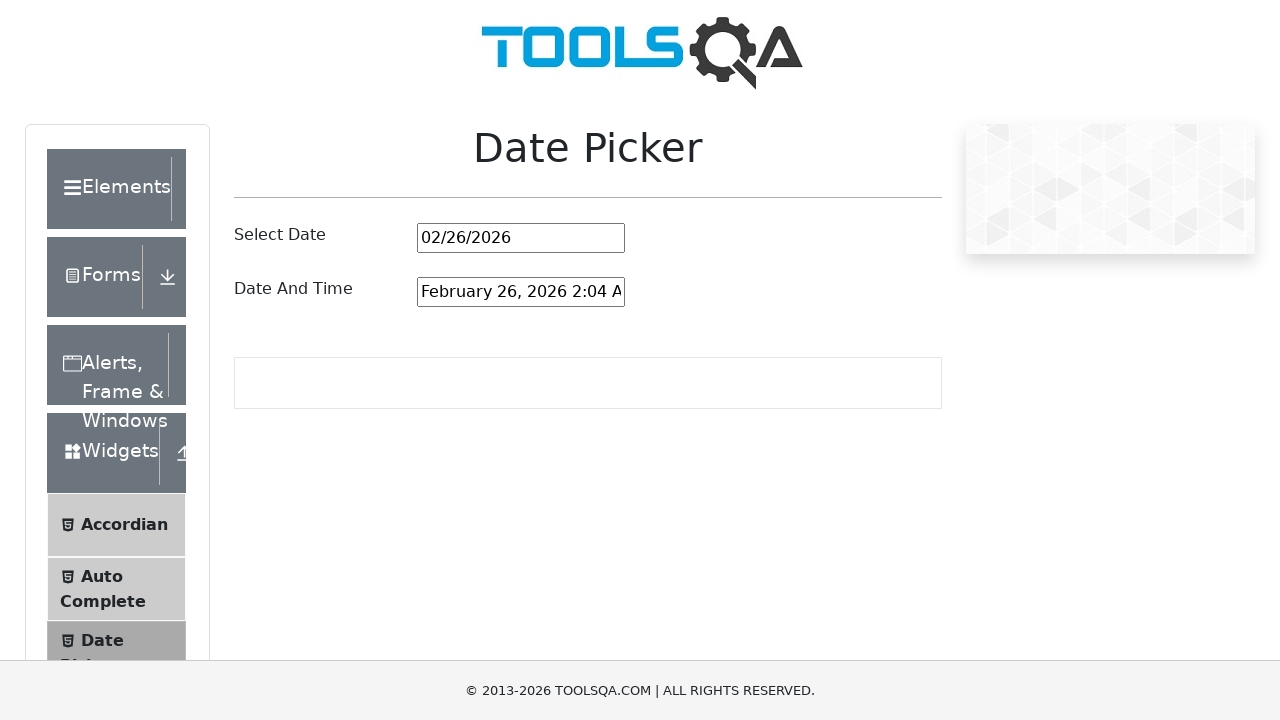

Clicked date picker input to open dropdown at (521, 238) on #datePickerMonthYearInput
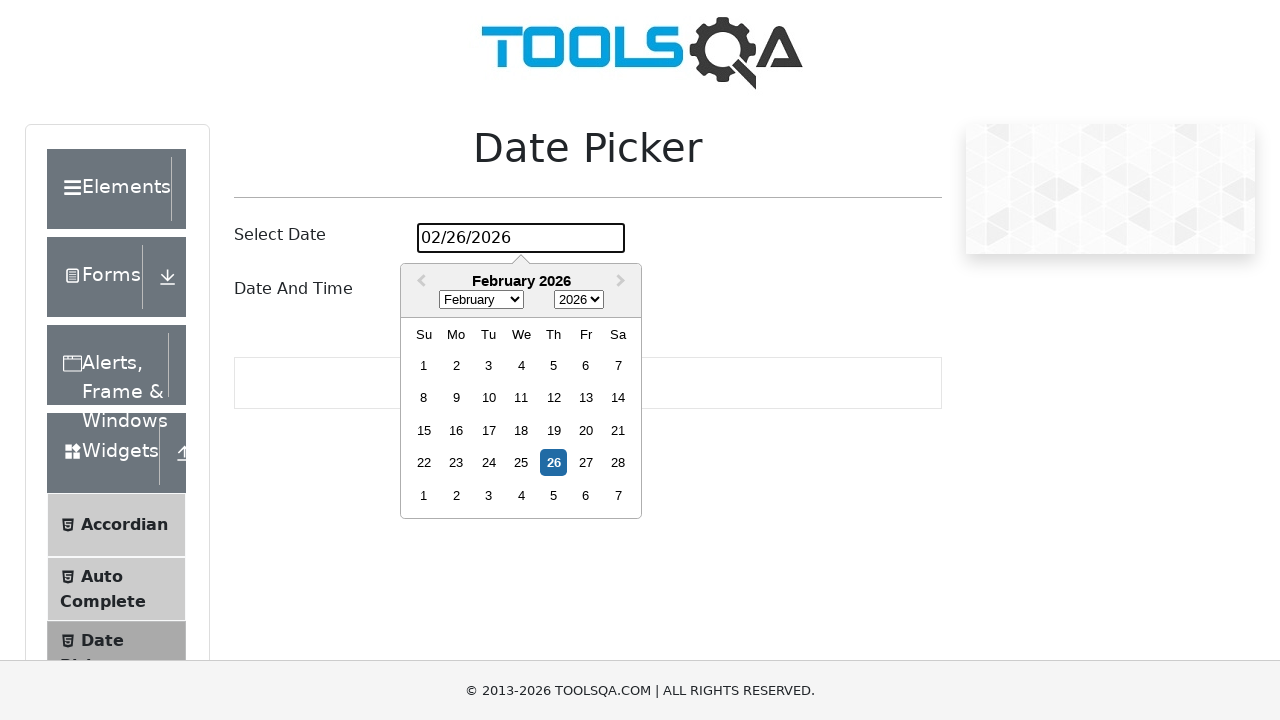

Selected January from month dropdown on .react-datepicker__month-select
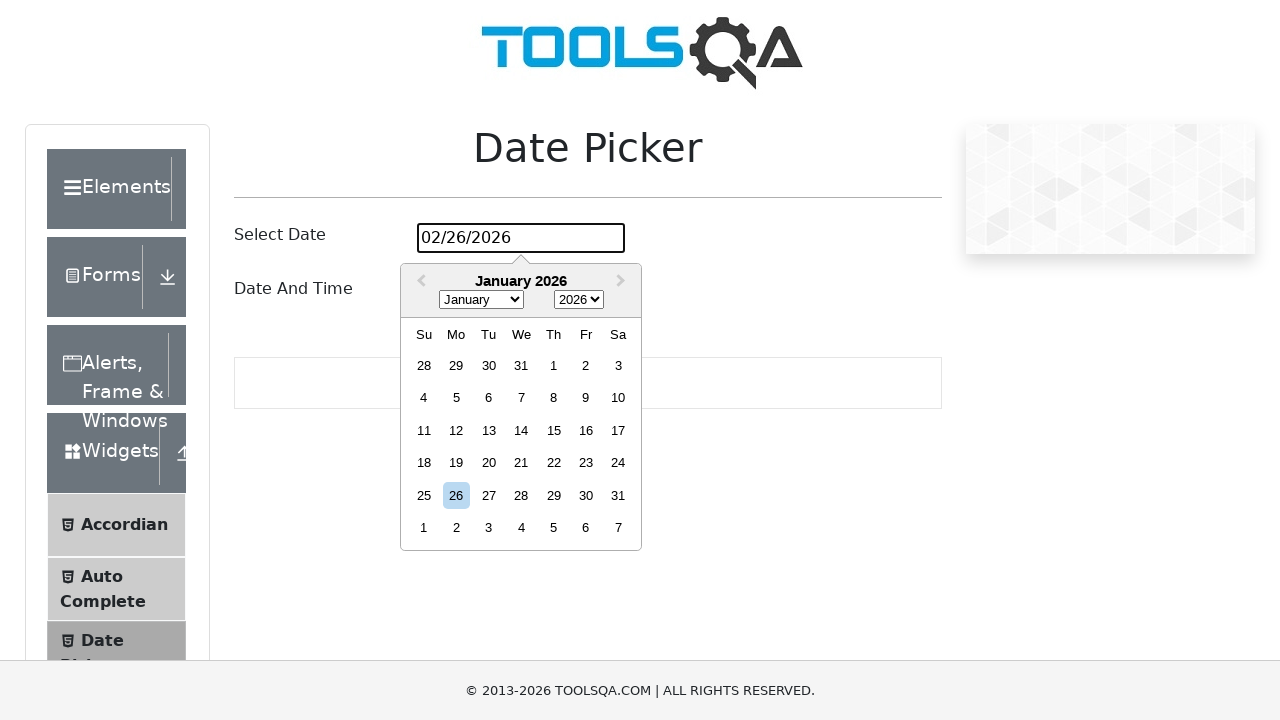

Selected 1994 from year dropdown on .react-datepicker__year-select
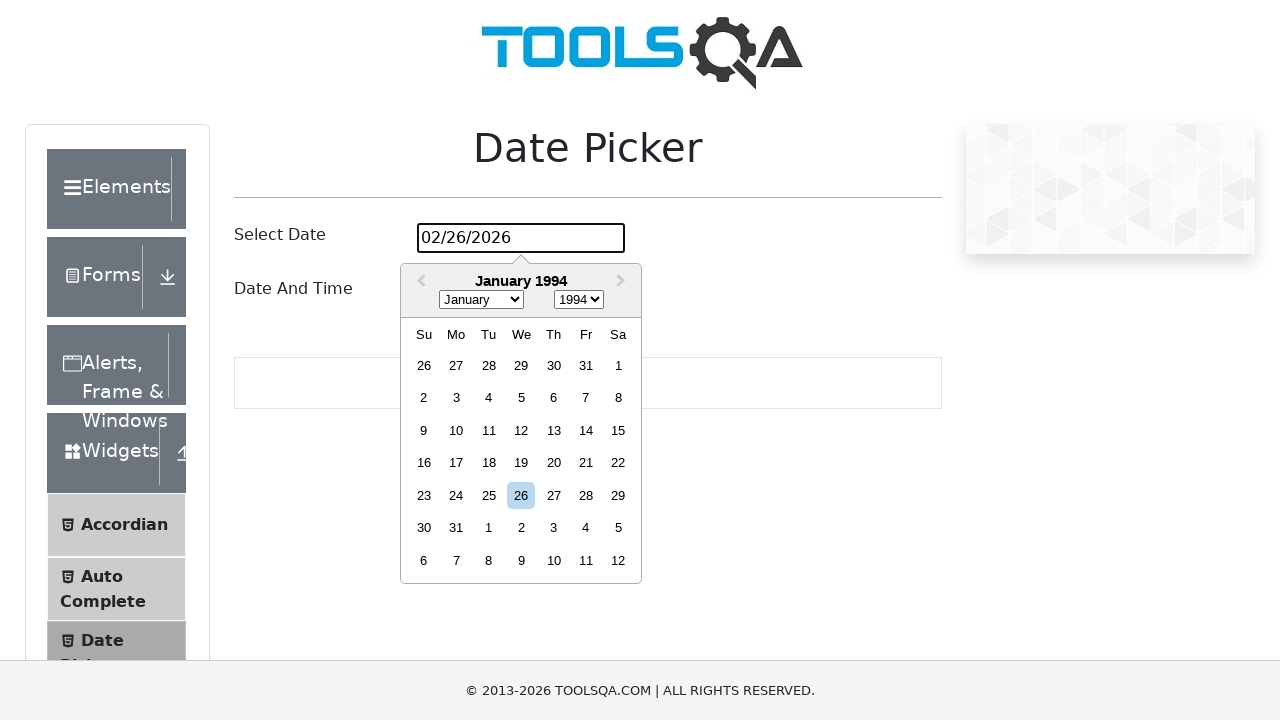

Clicked on day 27 in the calendar at (456, 365) on xpath=//div[contains(@class,'react-datepicker__day') and text()='27']
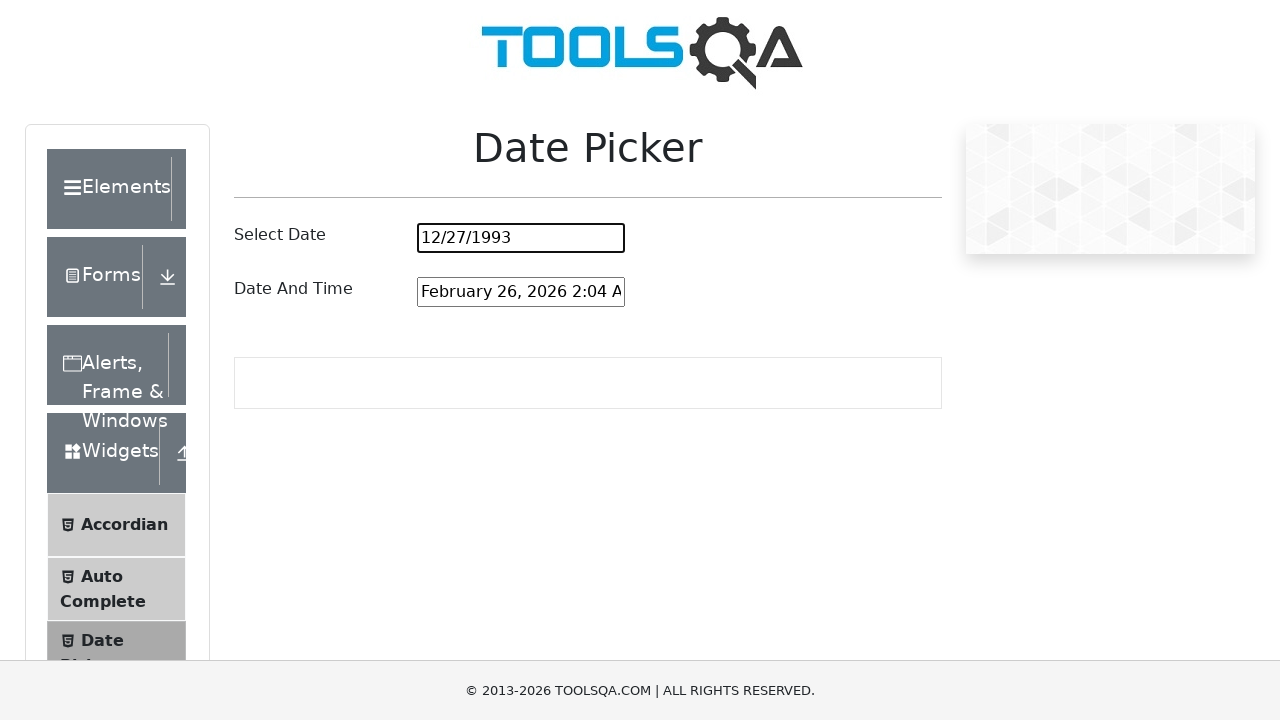

Retrieved selected date value: 12/27/1993
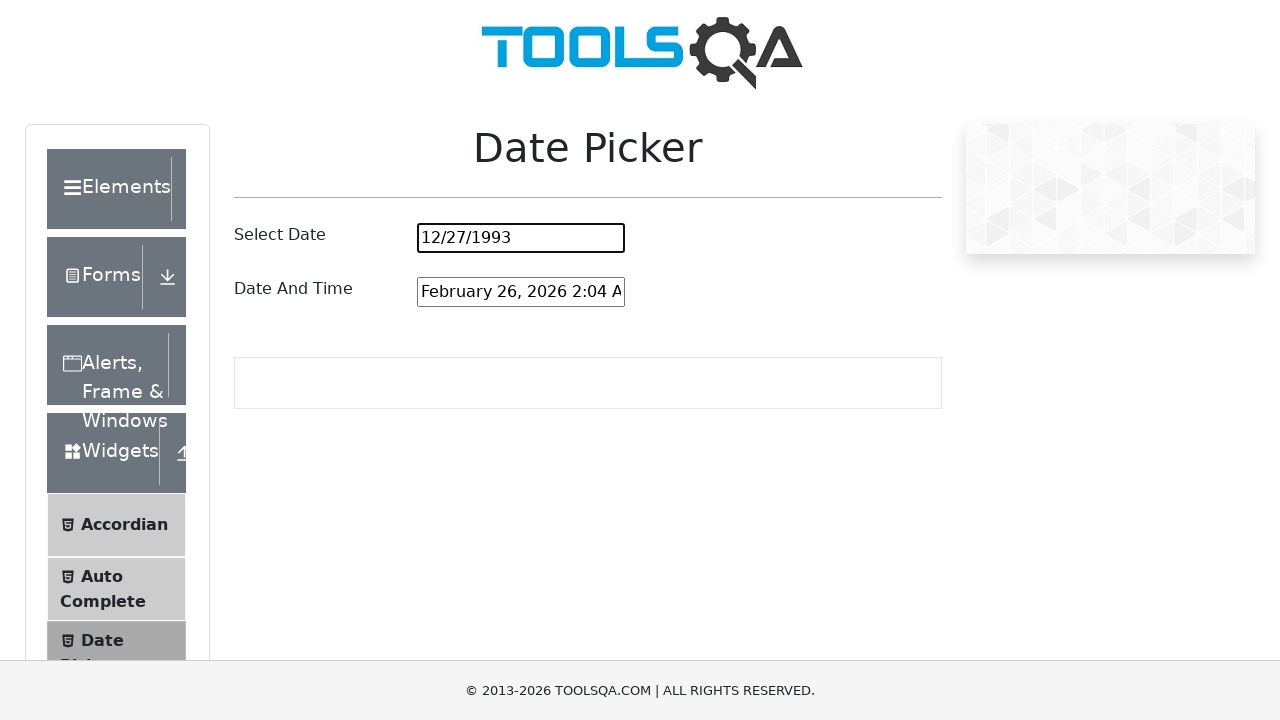

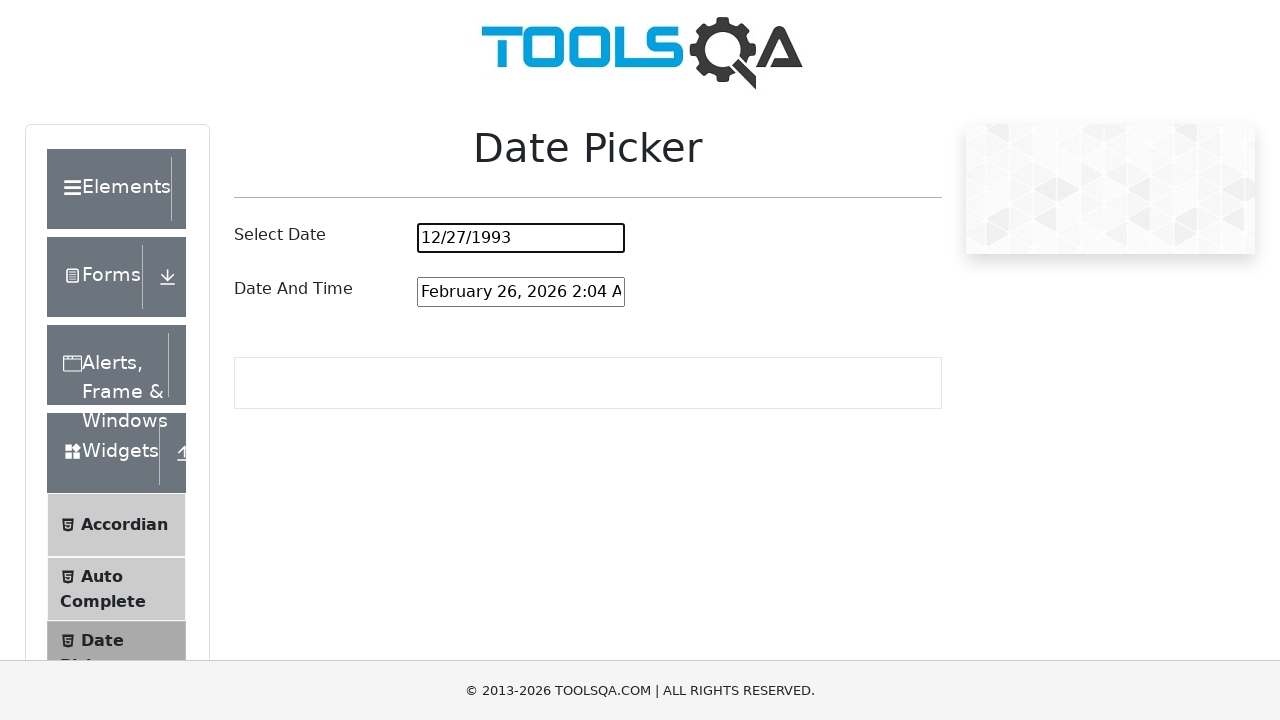